Tests price range slider functionality by dragging the minimum slider to the right and the maximum slider to the left using mouse drag actions.

Starting URL: https://www.jqueryscript.net/demo/Price-Range-Slider-jQuery-UI/

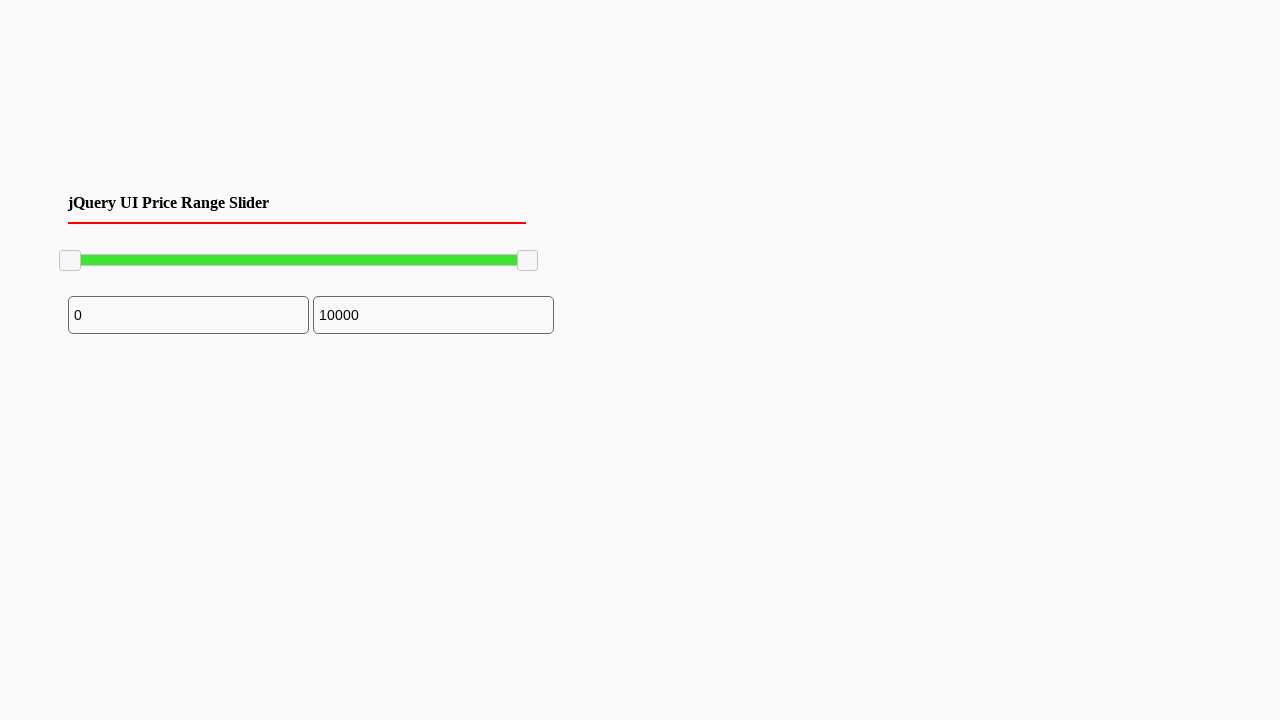

Price range slider container loaded
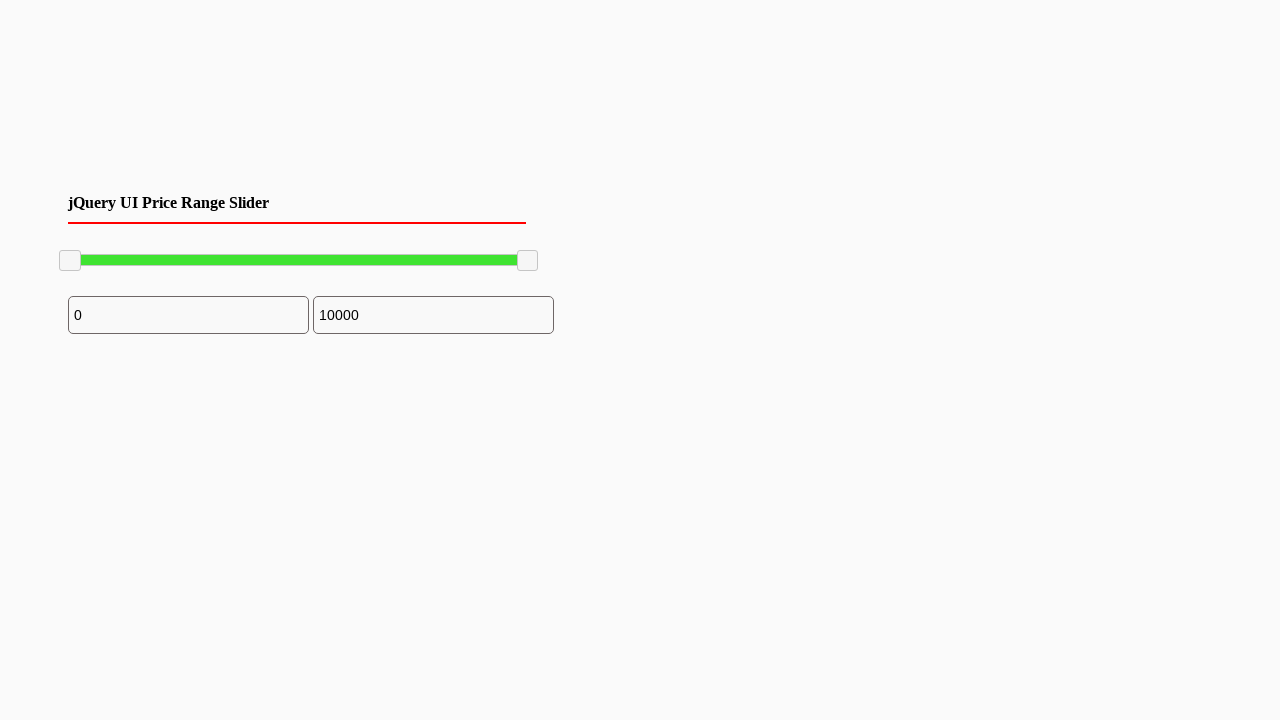

Located minimum slider handle
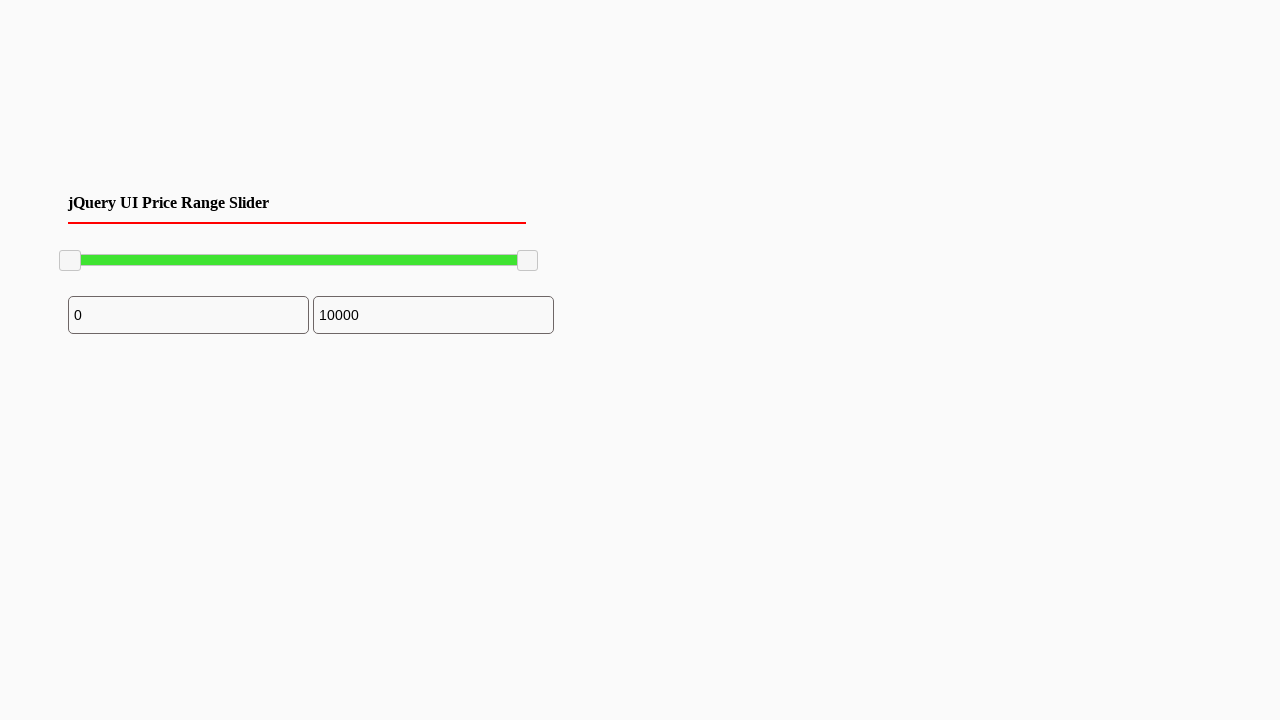

Retrieved bounding box for minimum slider
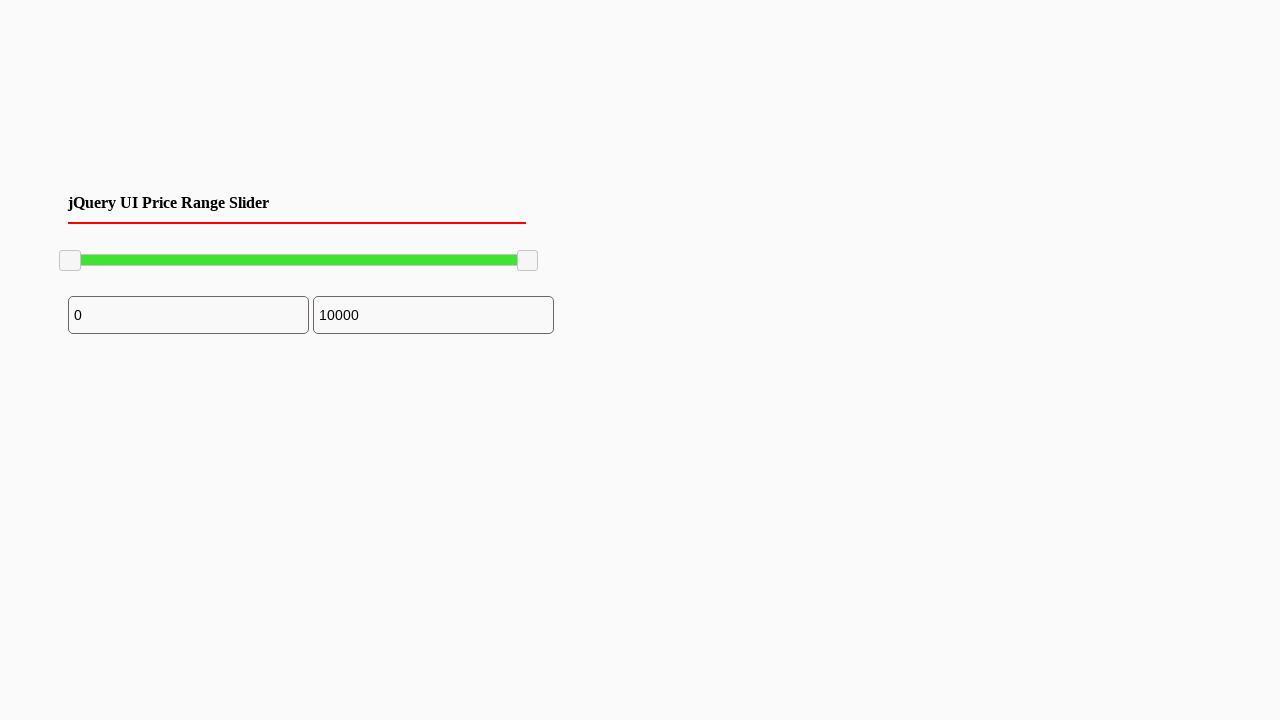

Moved mouse to minimum slider center at (70, 261)
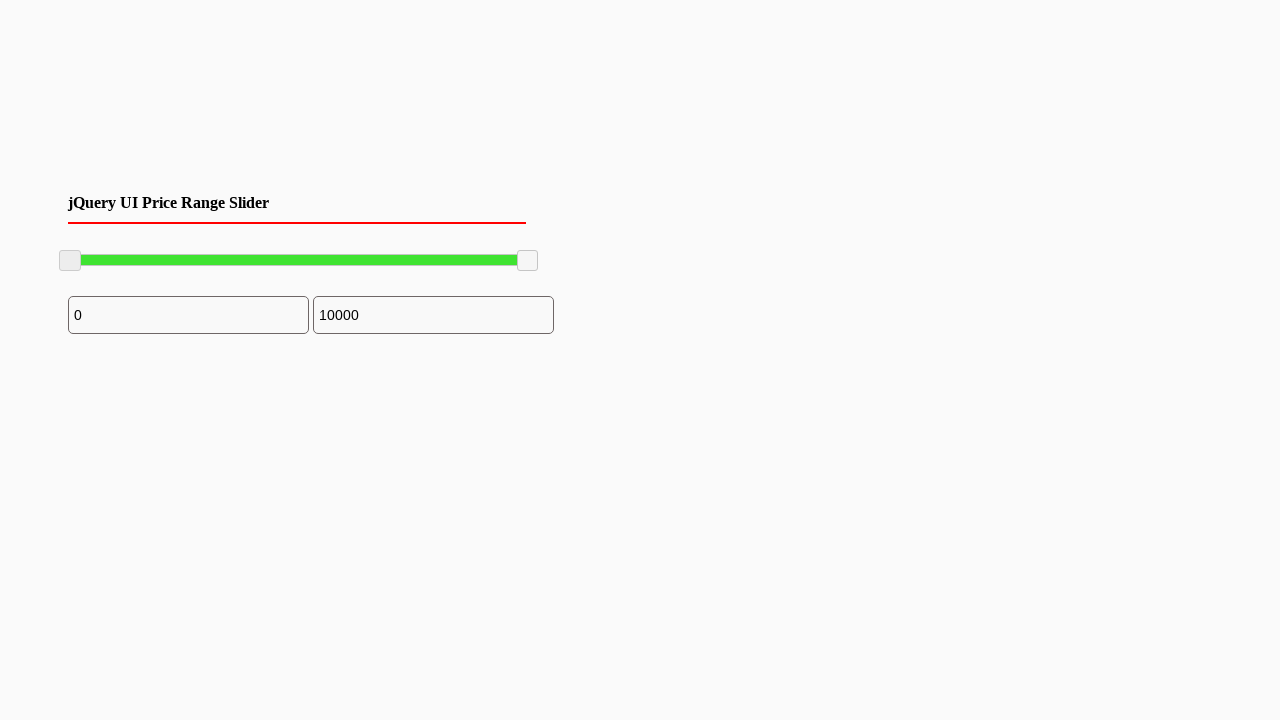

Pressed mouse button down on minimum slider at (70, 261)
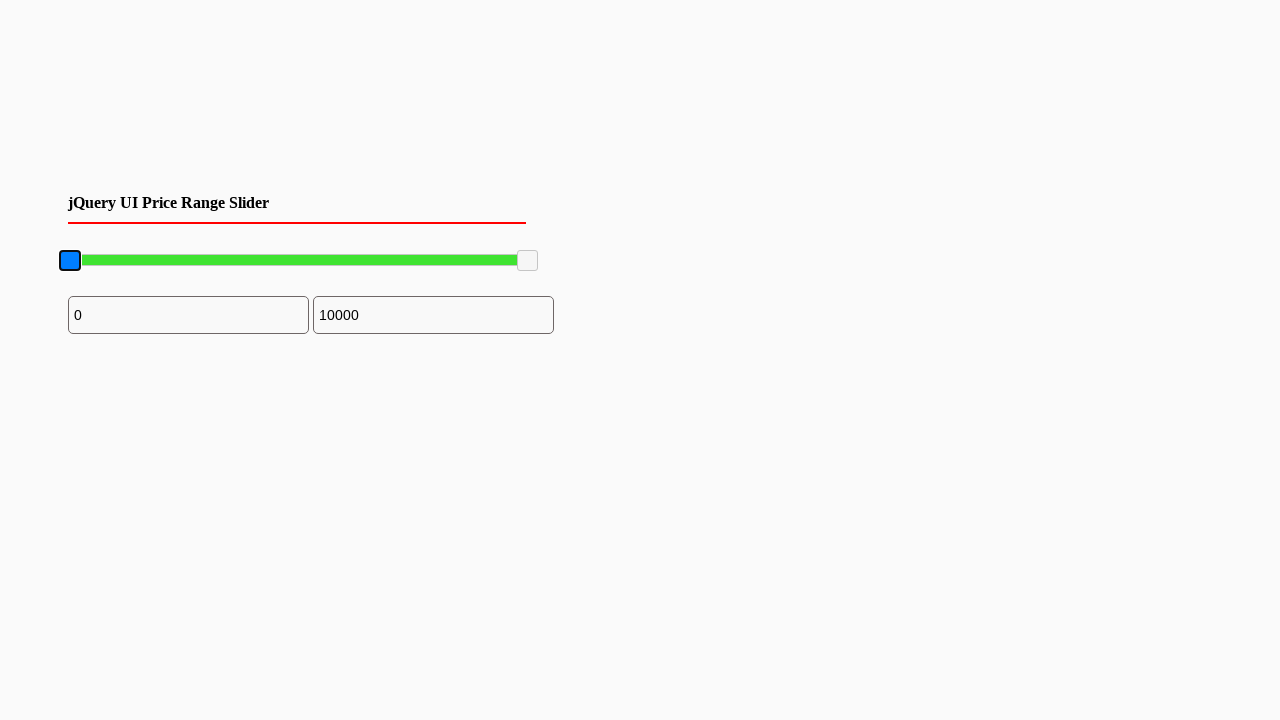

Dragged minimum slider 100 pixels to the right at (170, 261)
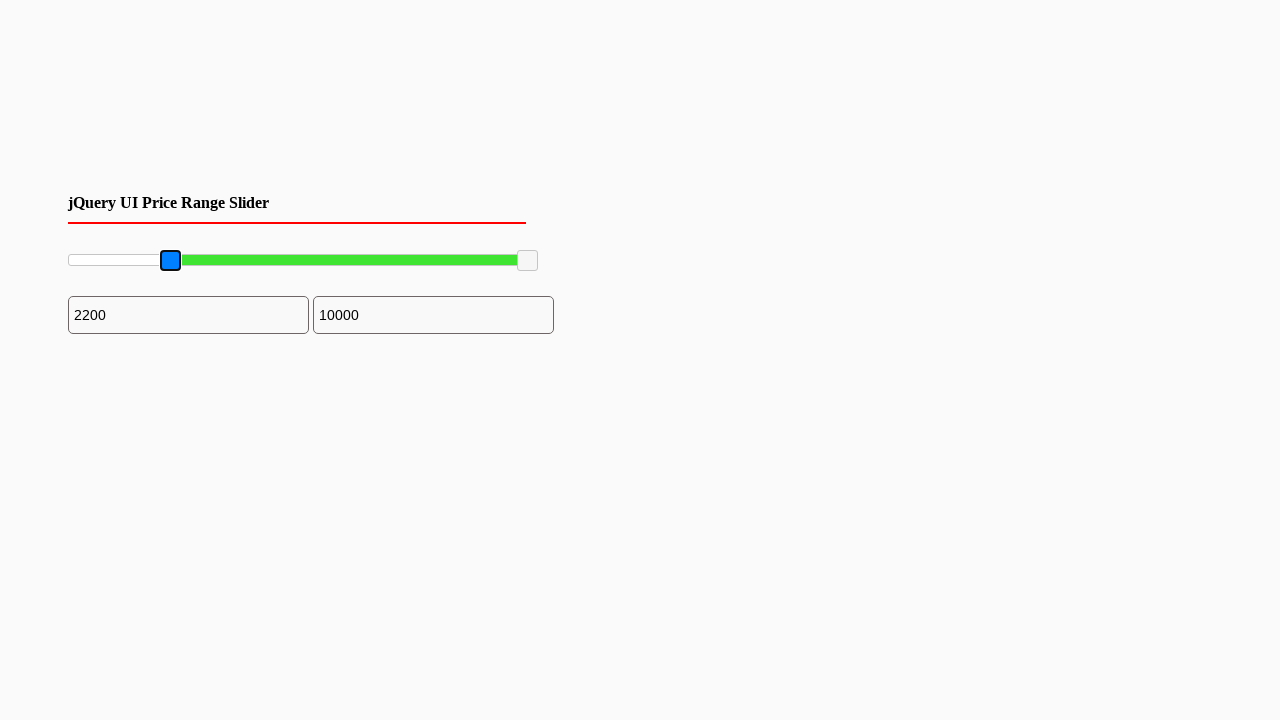

Released mouse button after dragging minimum slider at (170, 261)
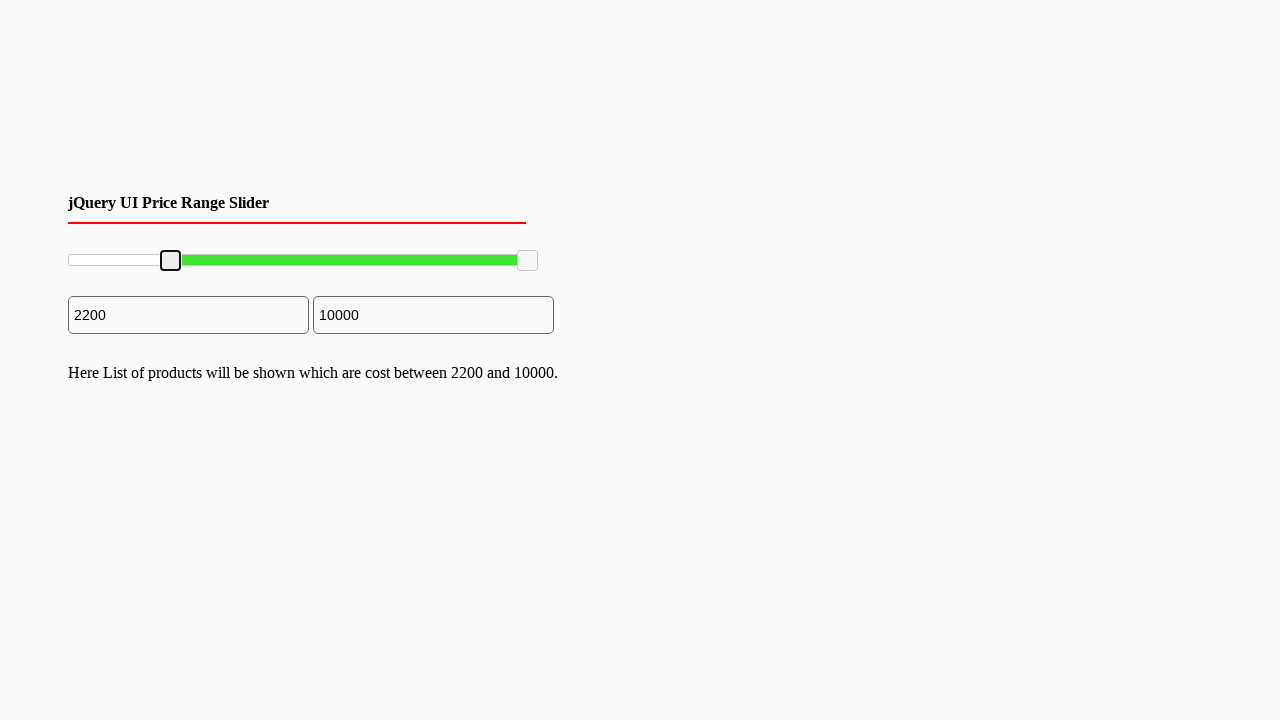

Located maximum slider handle
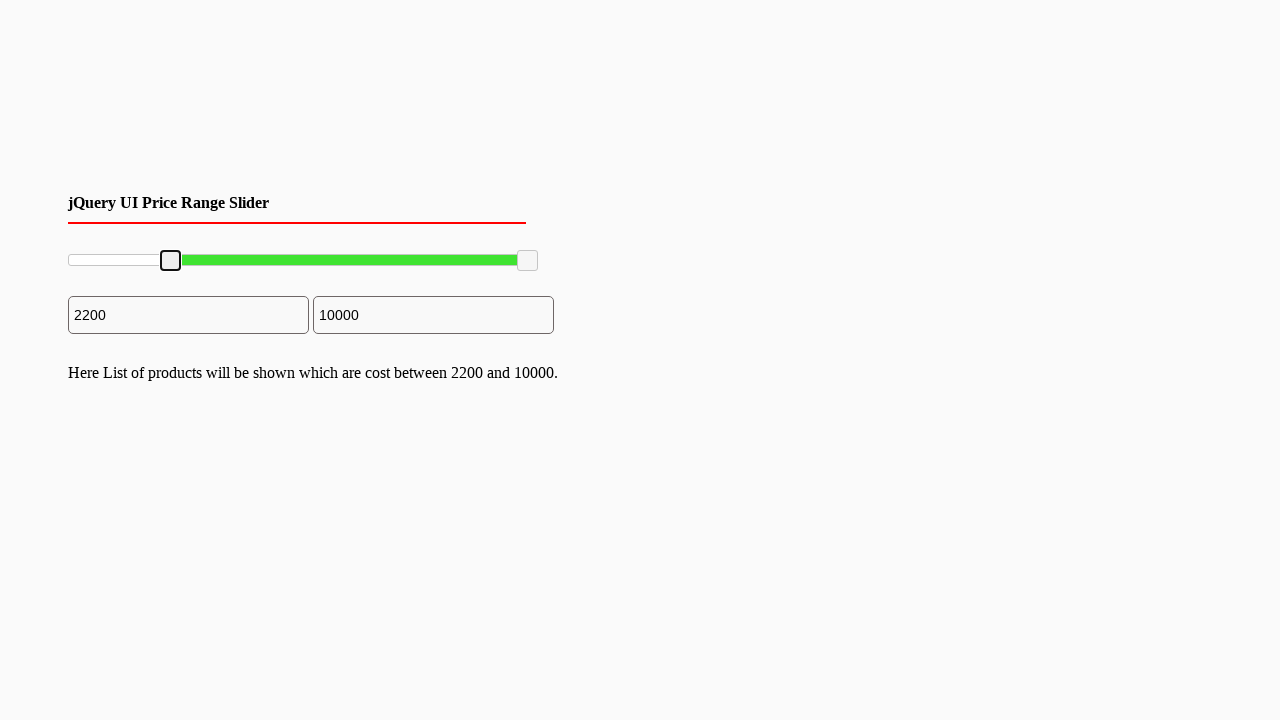

Retrieved bounding box for maximum slider
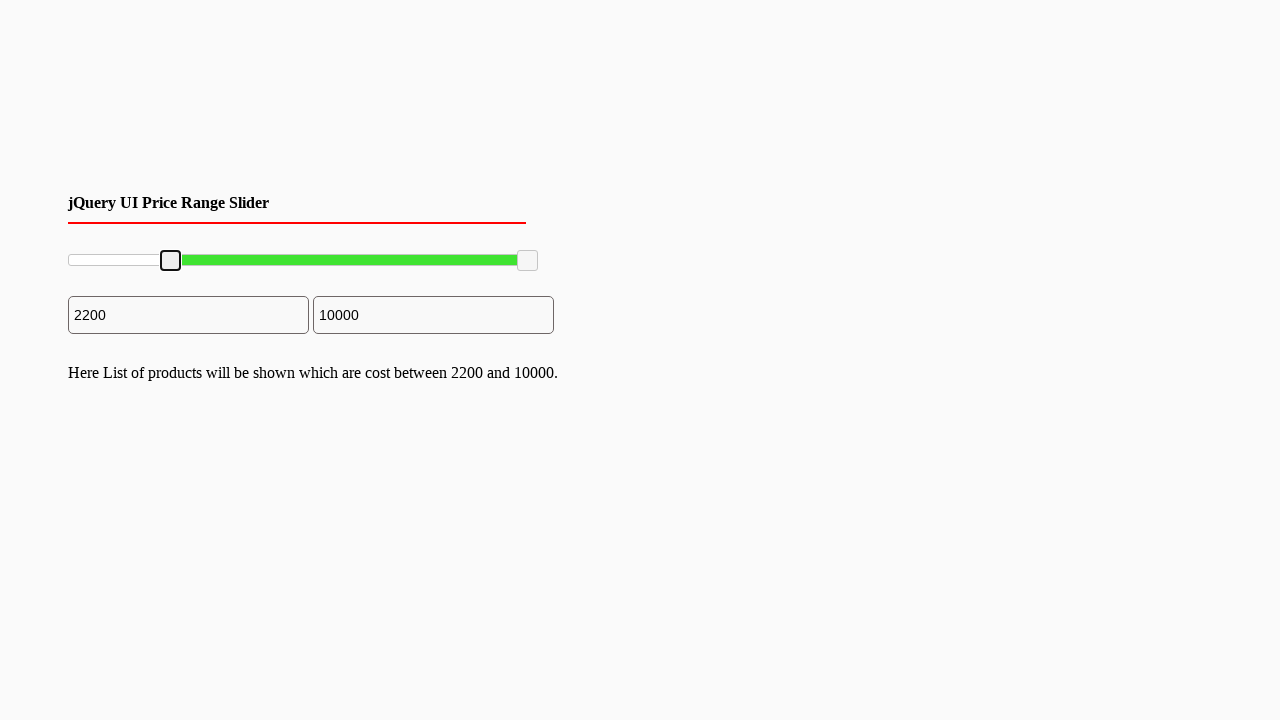

Moved mouse to maximum slider center at (528, 261)
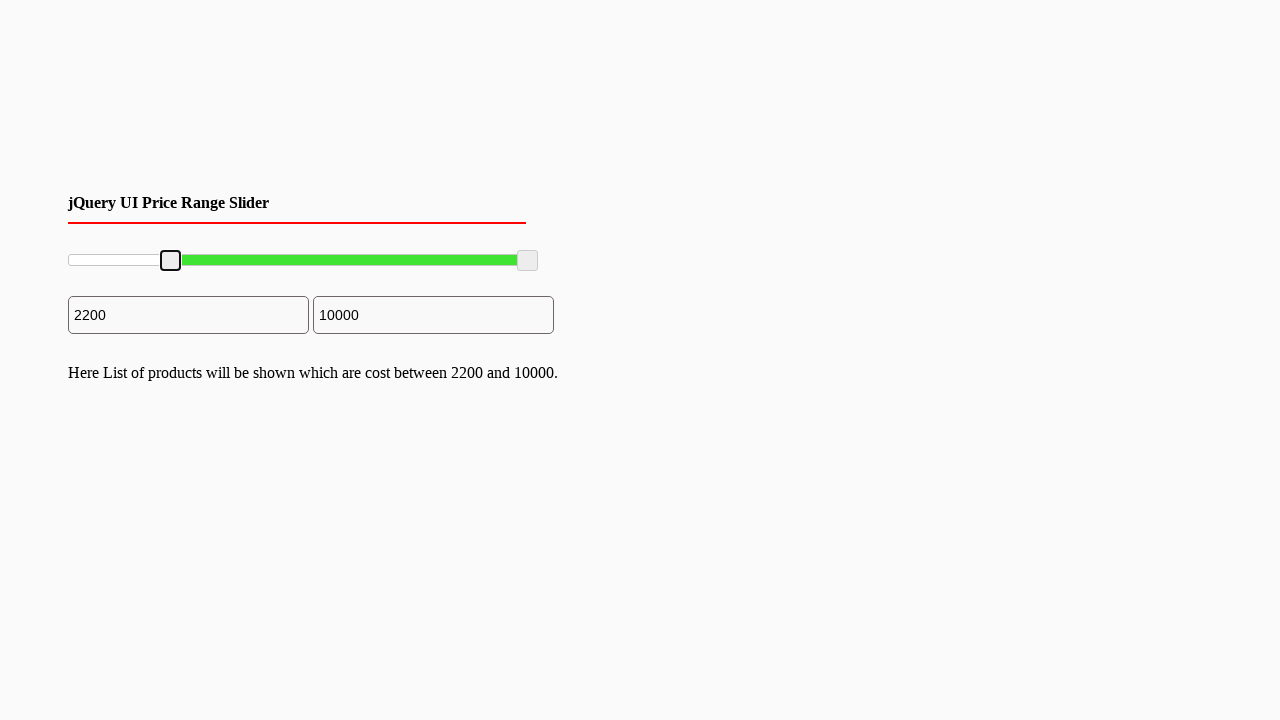

Pressed mouse button down on maximum slider at (528, 261)
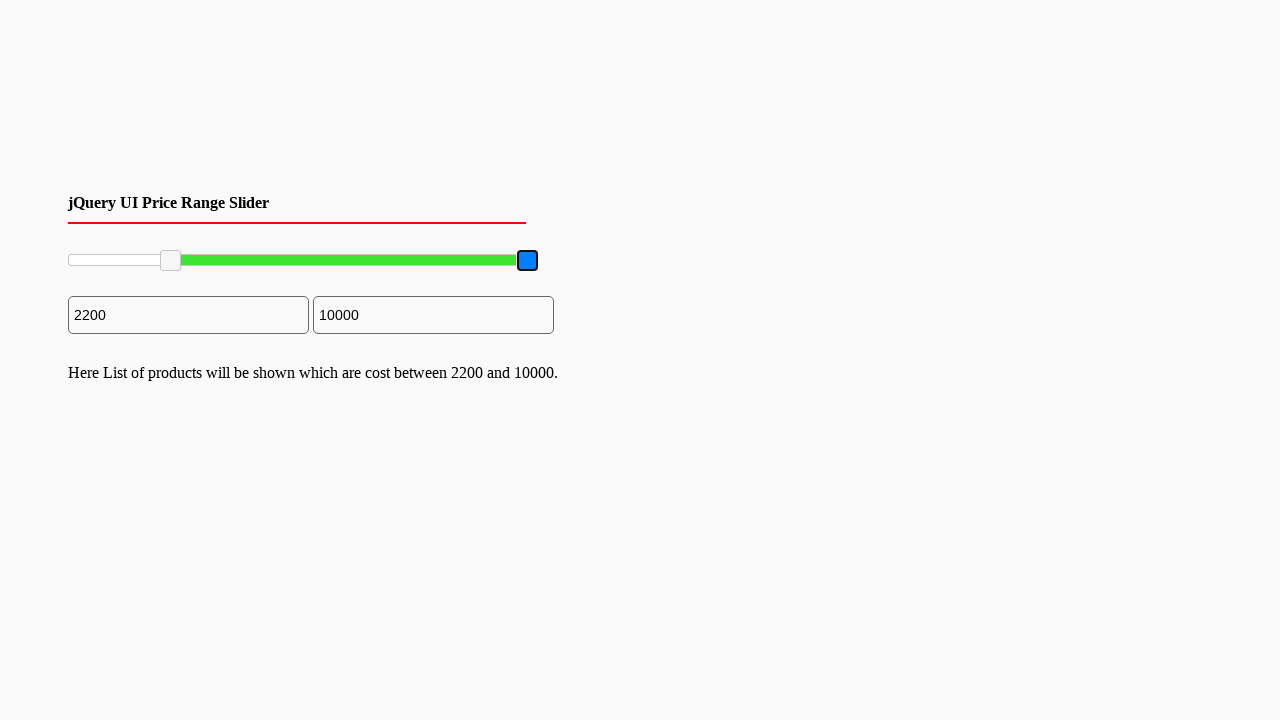

Dragged maximum slider 100 pixels to the left at (428, 261)
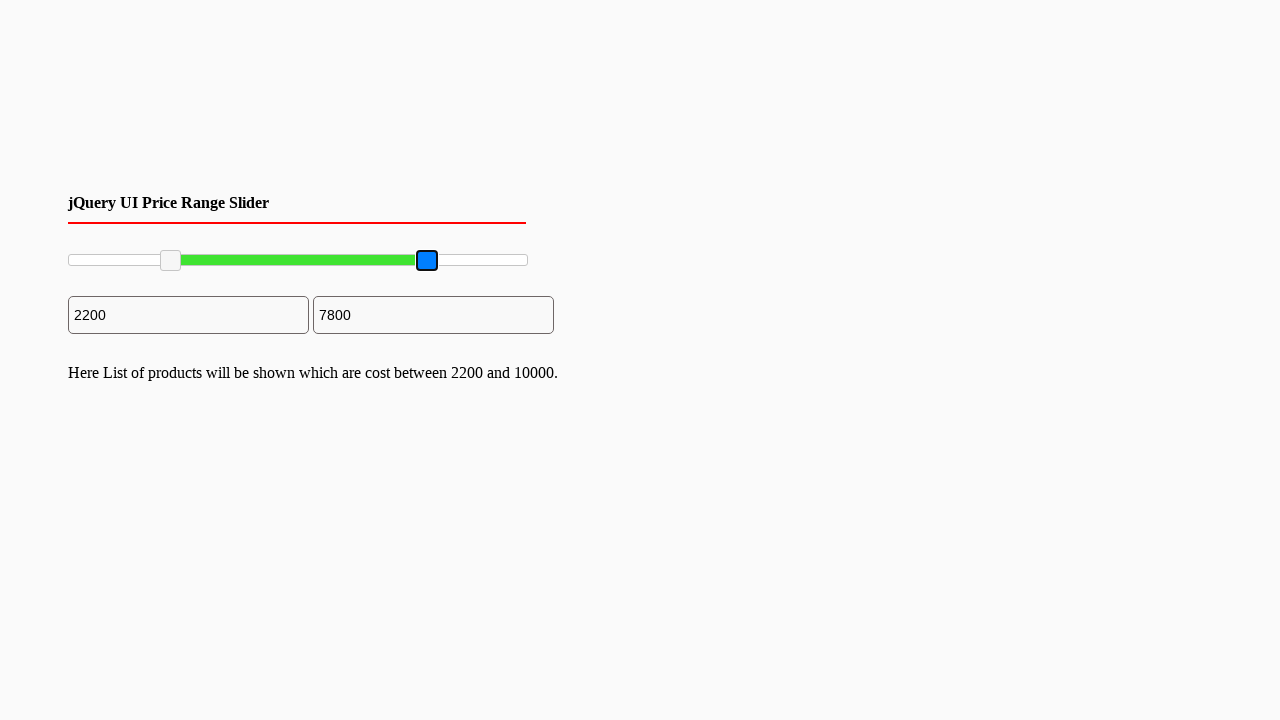

Released mouse button after dragging maximum slider at (428, 261)
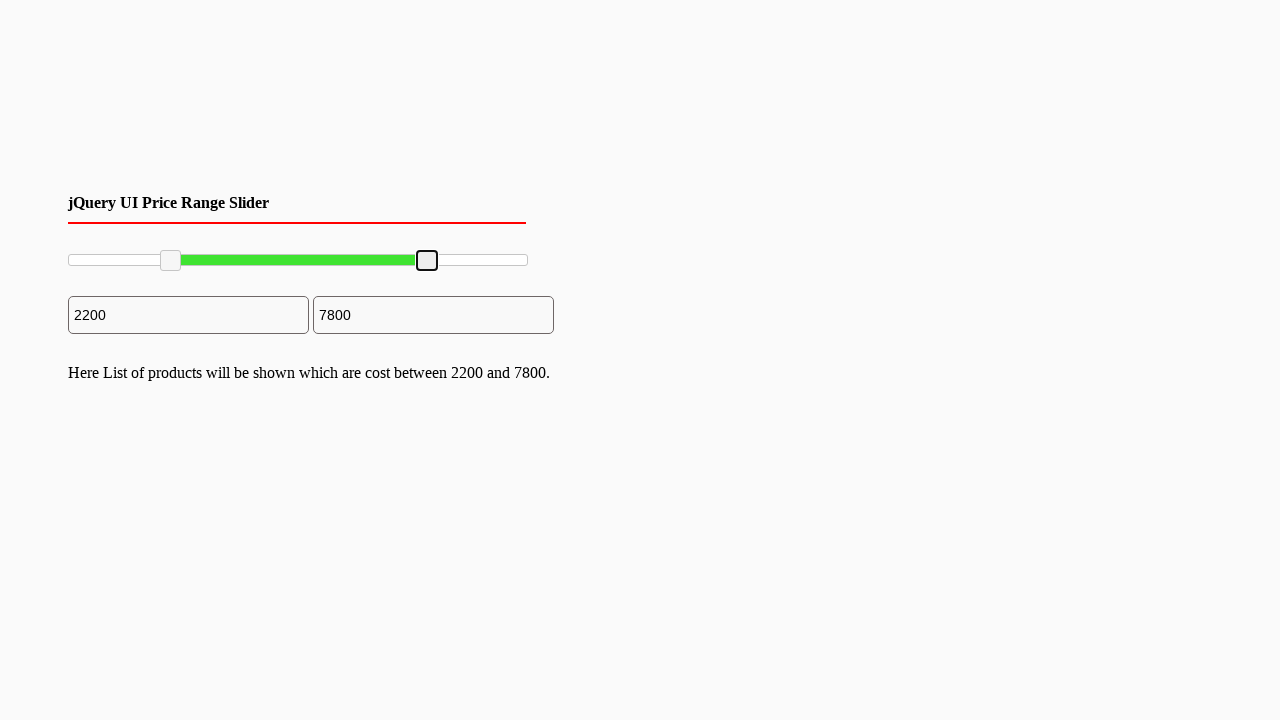

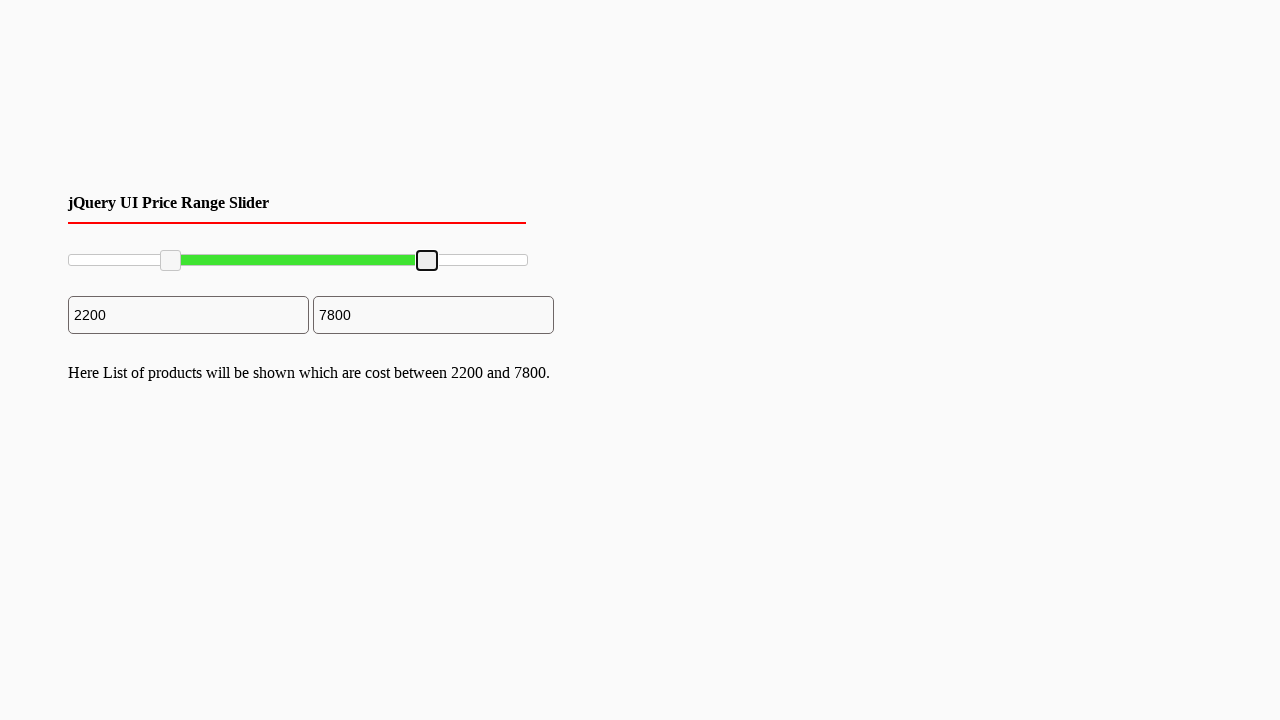